Tests form text field handling by filling in name, email, phone, and textarea fields on a test automation practice page

Starting URL: https://testautomationpractice.blogspot.com/

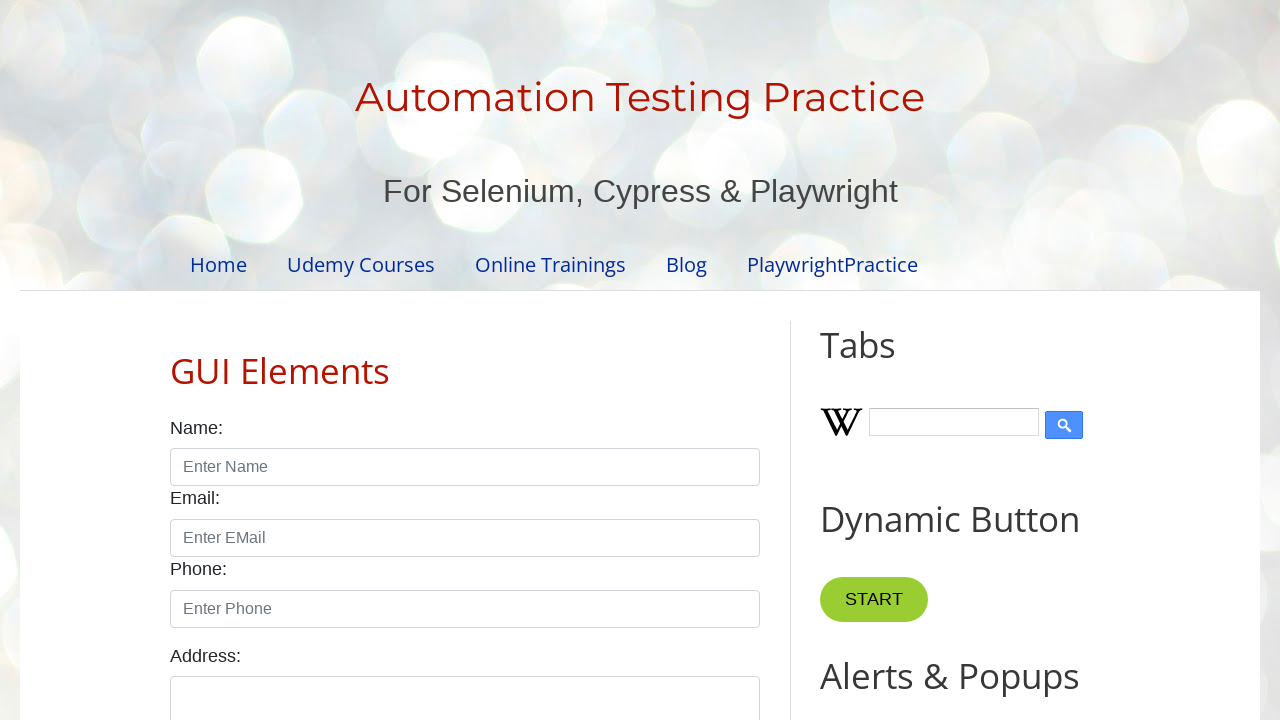

Filled name field with 'Smith' on input#name
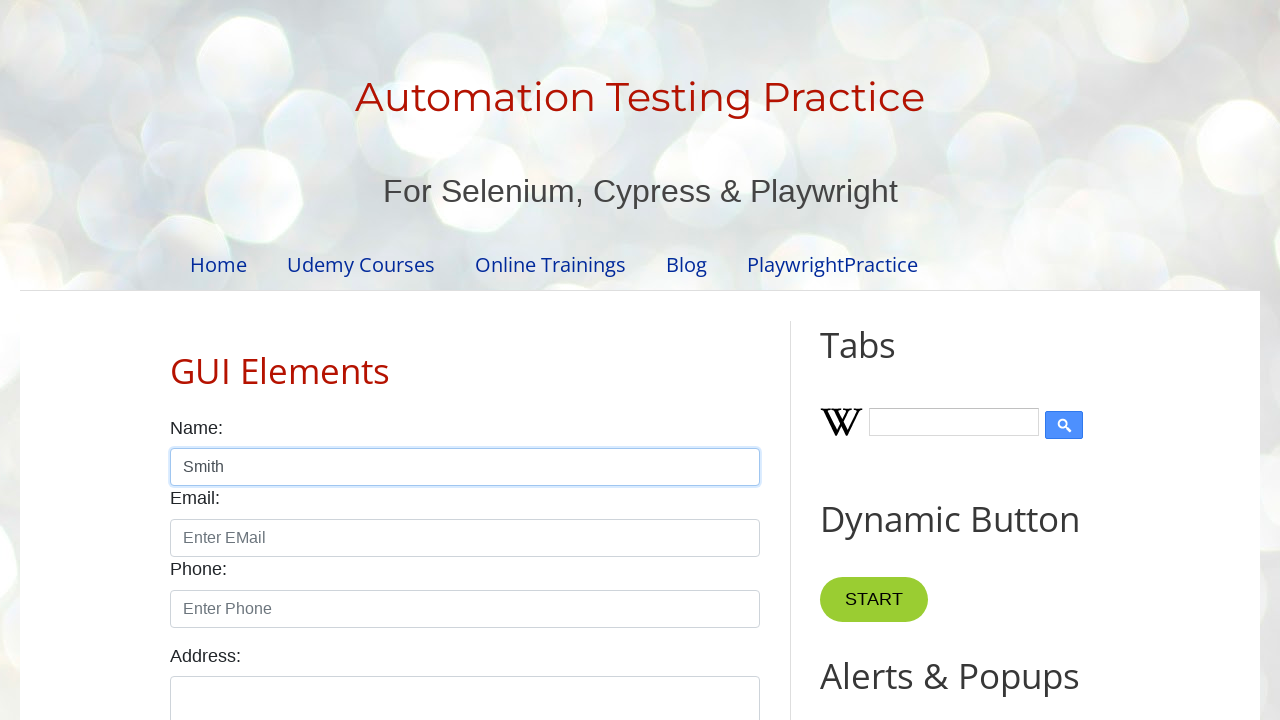

Filled email field with 'smithd@test.com' on input[placeholder='Enter EMail']
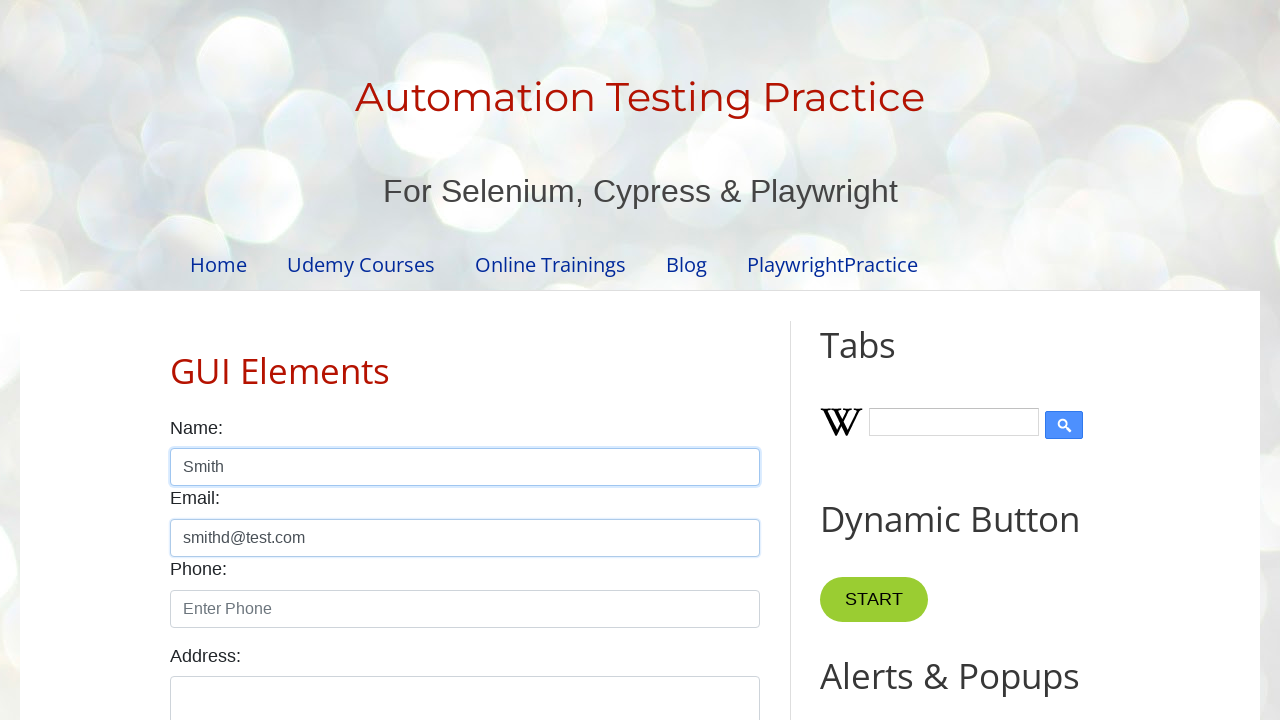

Filled phone field with '1234567890' on input#phone
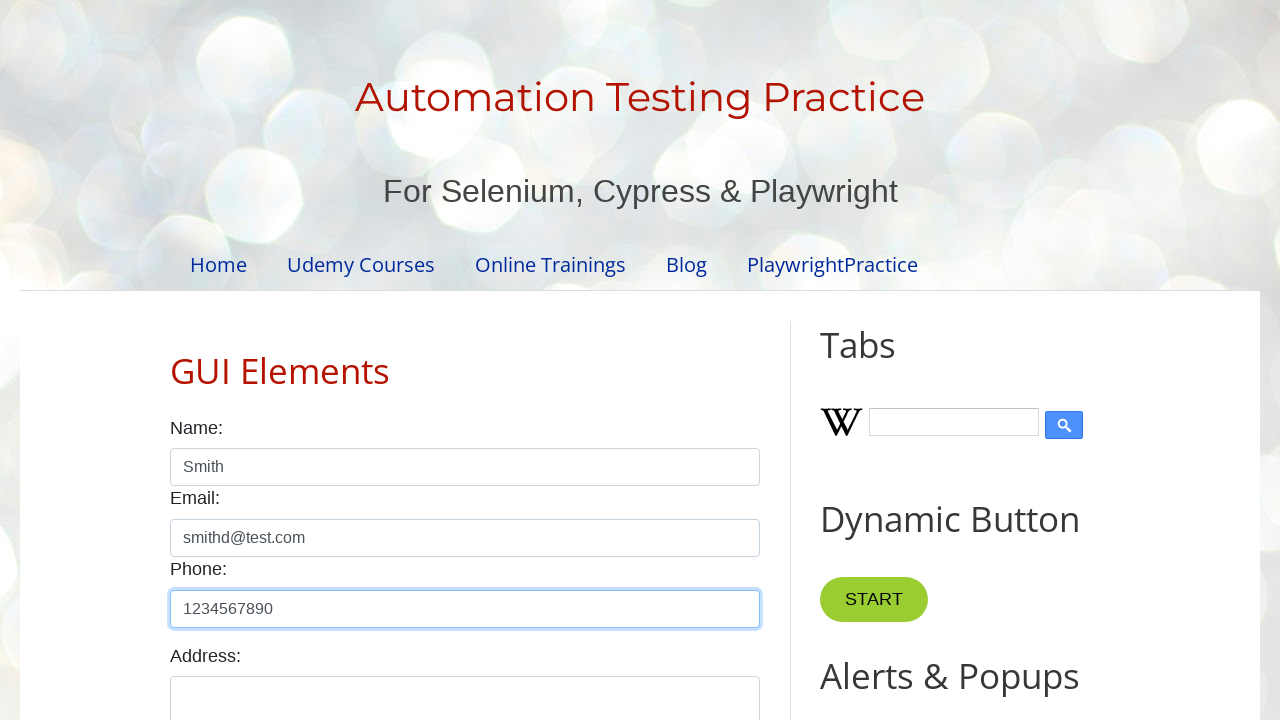

Filled textarea field with 'This text is added by Automation Team' on textarea#textarea
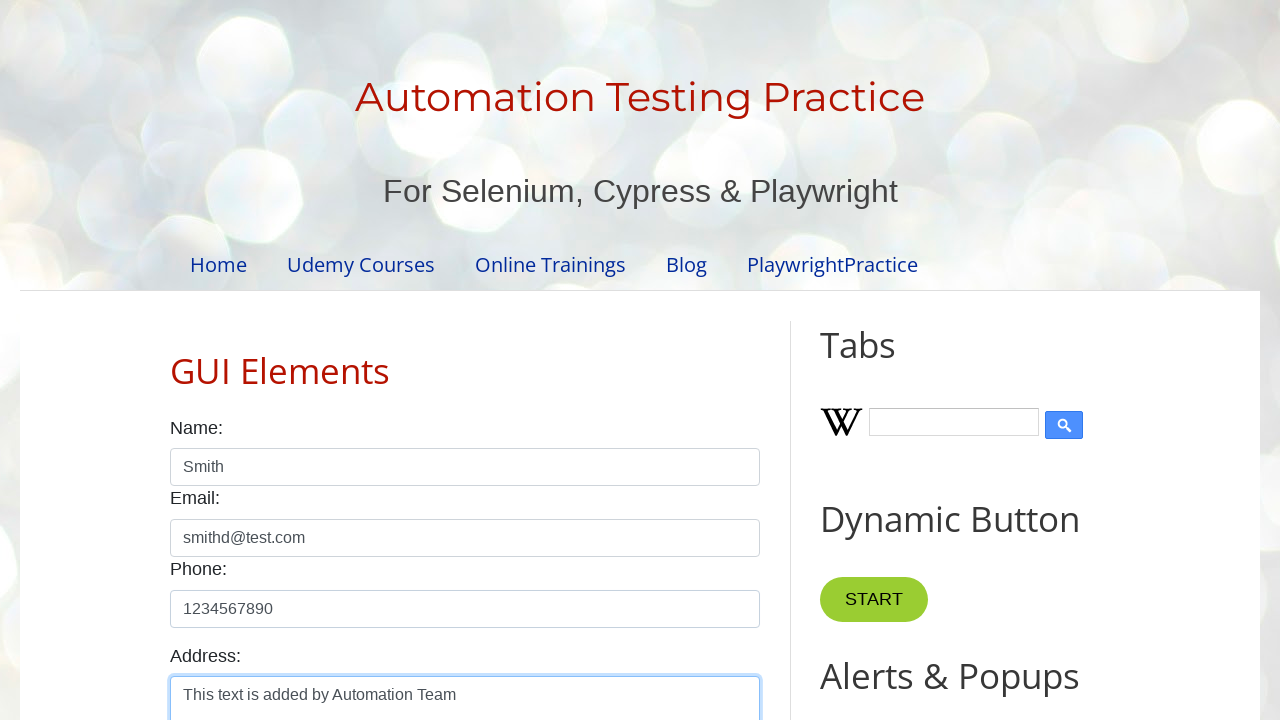

Waited 2 seconds to view the filled form
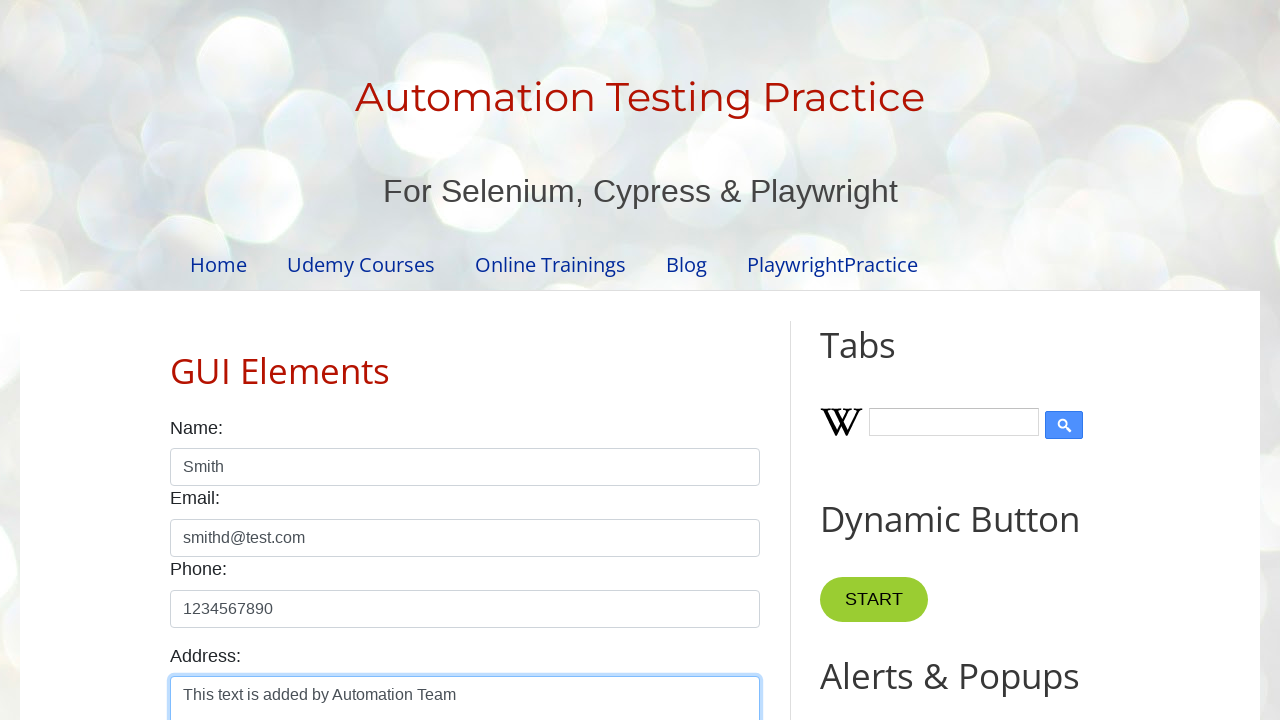

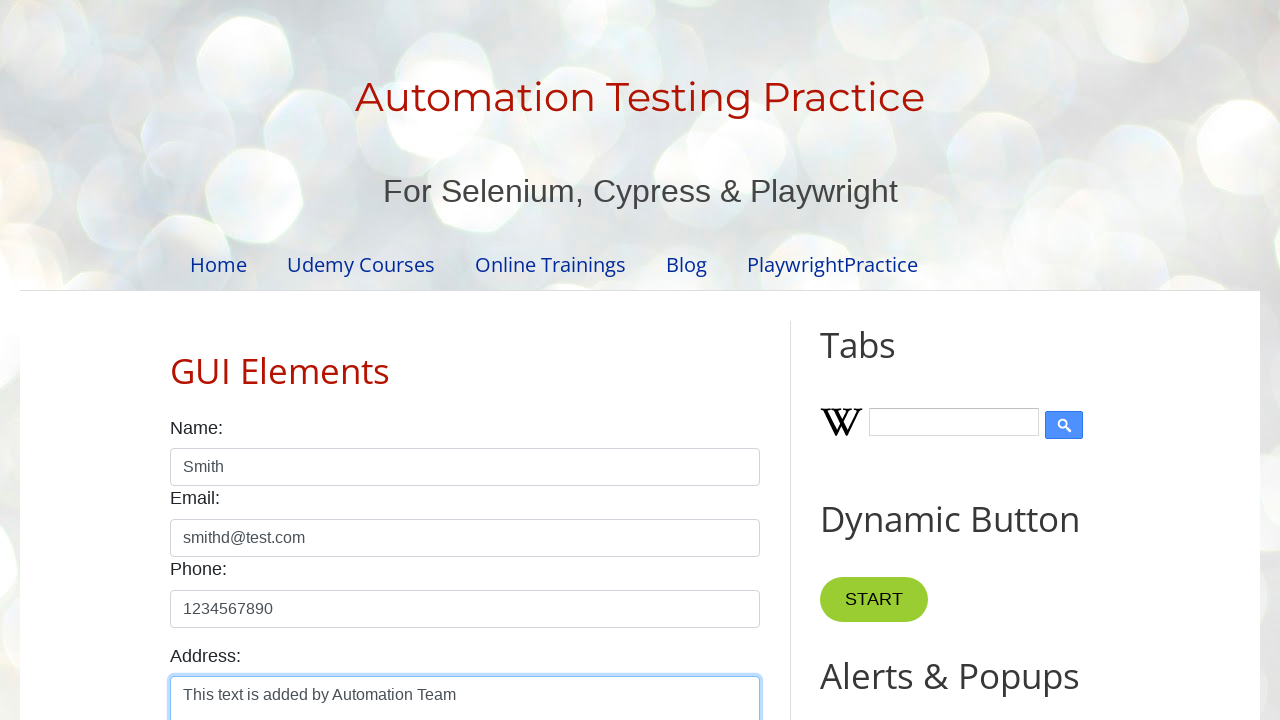